Navigates to the Rahul Shetty Academy Selenium Practice offers page and verifies it loads successfully

Starting URL: https://rahulshettyacademy.com/seleniumPractise/#/offers

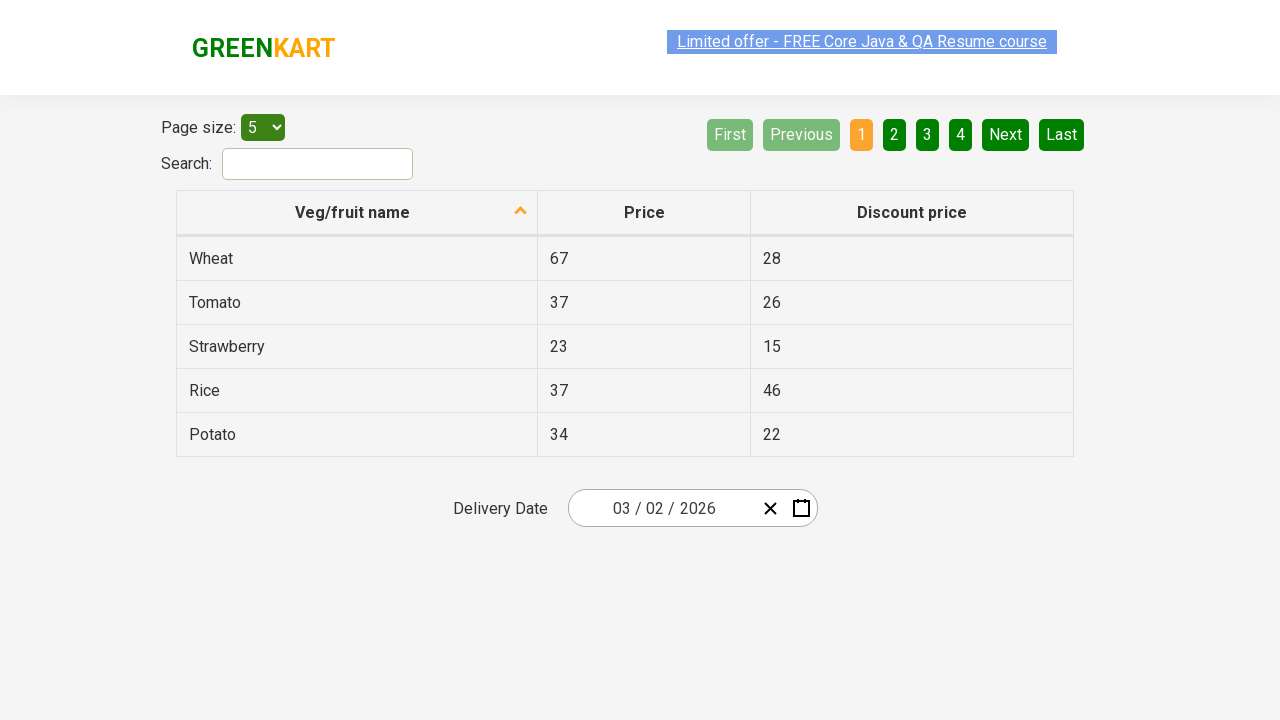

Waited for page to reach domcontentloaded state
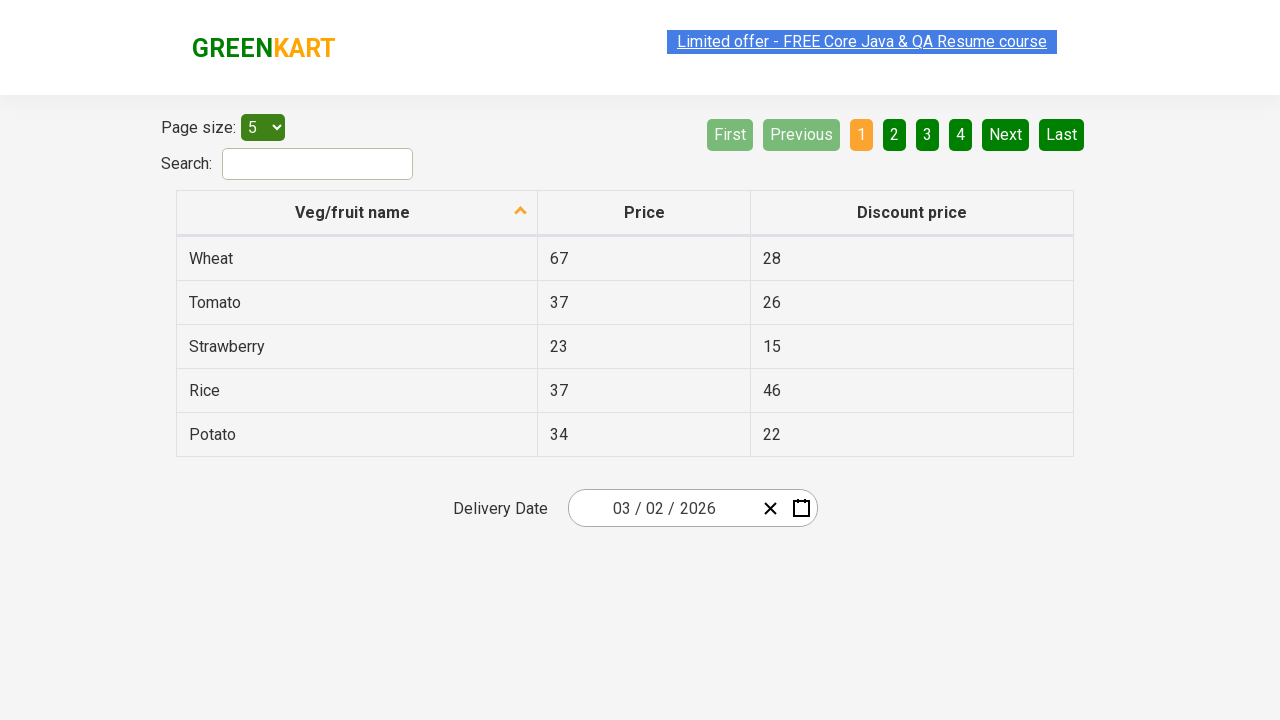

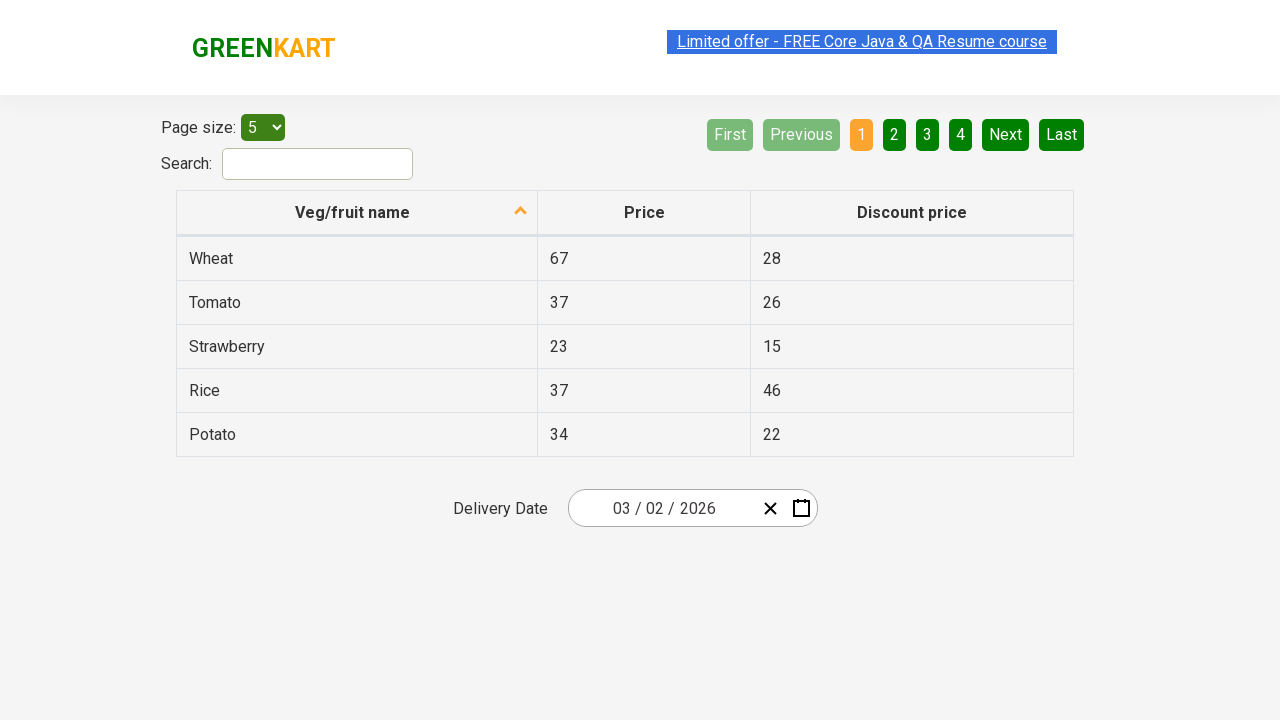